Tests JavaScript alert handling by clicking a button that triggers an alert, accepting the alert, and verifying the success message is displayed

Starting URL: https://the-internet.herokuapp.com/javascript_alerts

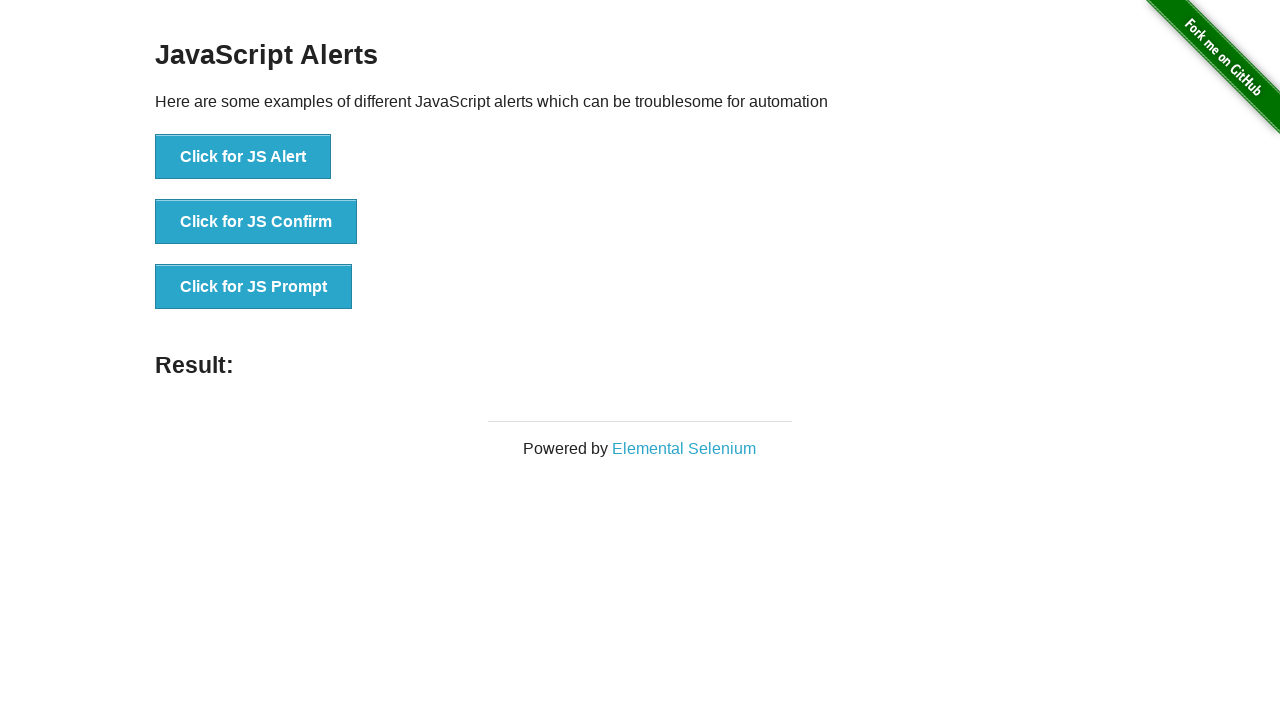

Clicked button to trigger JavaScript alert at (243, 157) on xpath=//*[text()='Click for JS Alert']
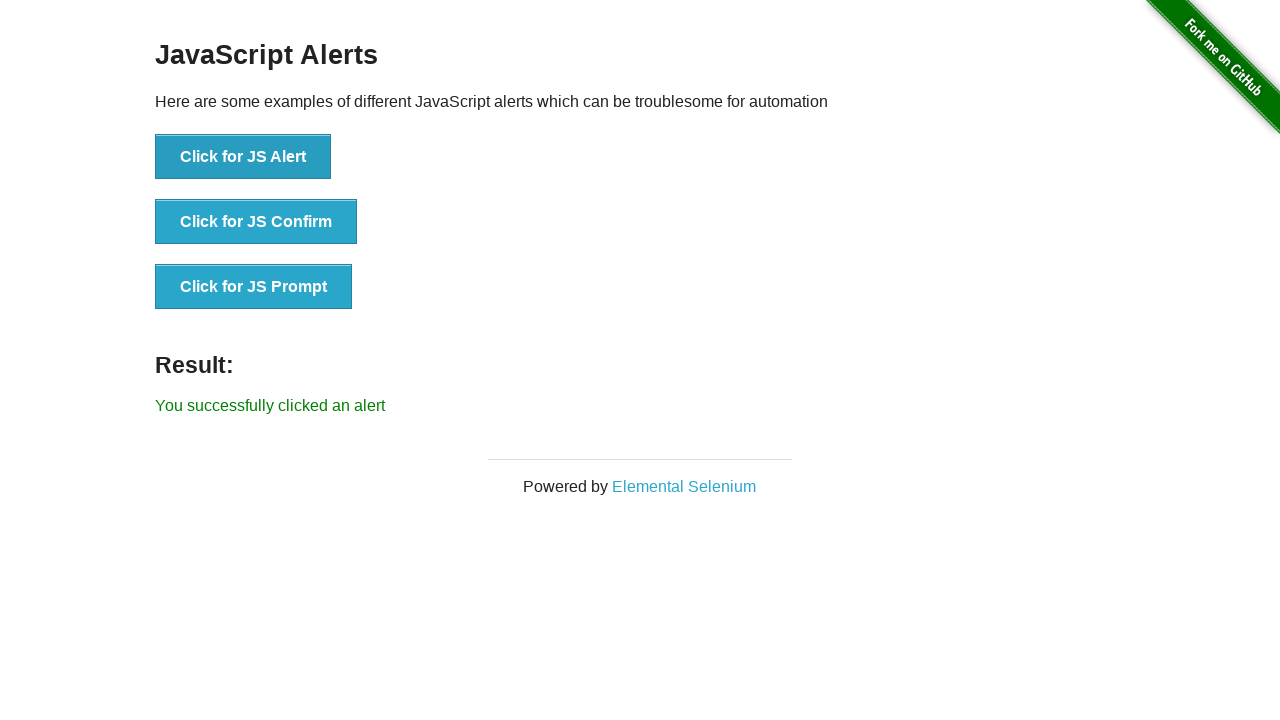

Set up dialog handler to accept alerts
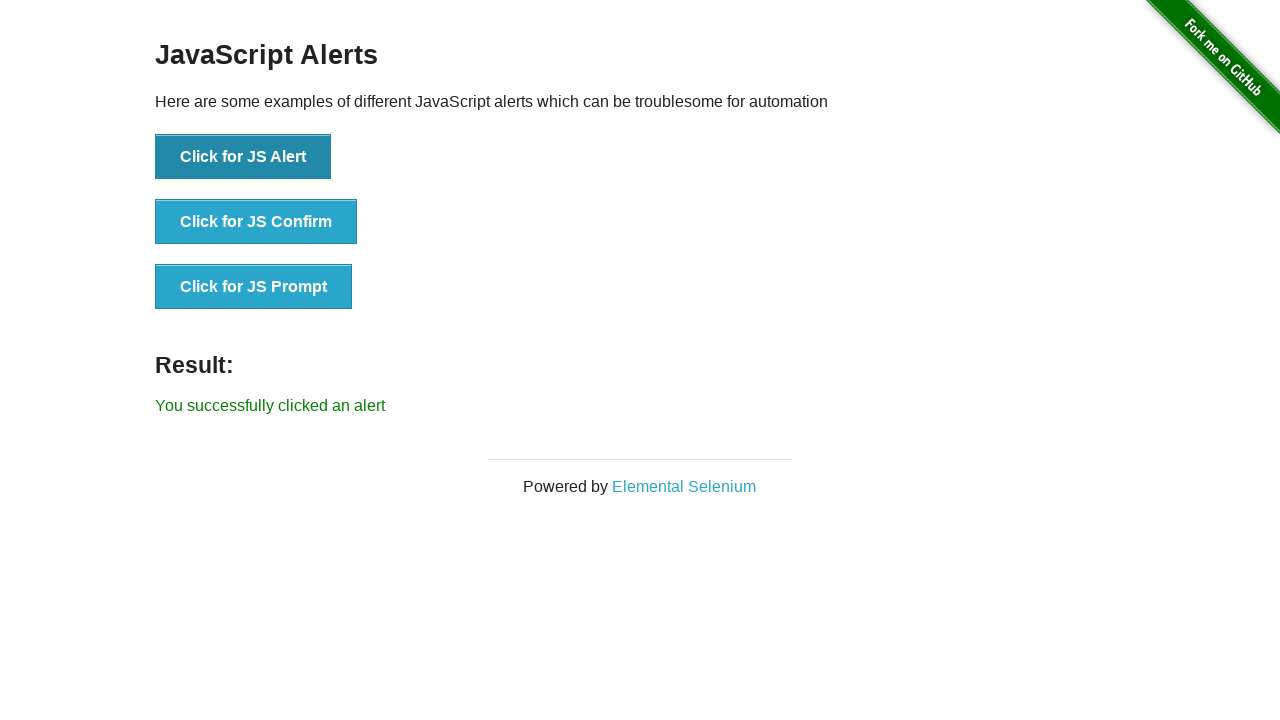

Clicked button to trigger alert and accepted it at (243, 157) on xpath=//*[text()='Click for JS Alert']
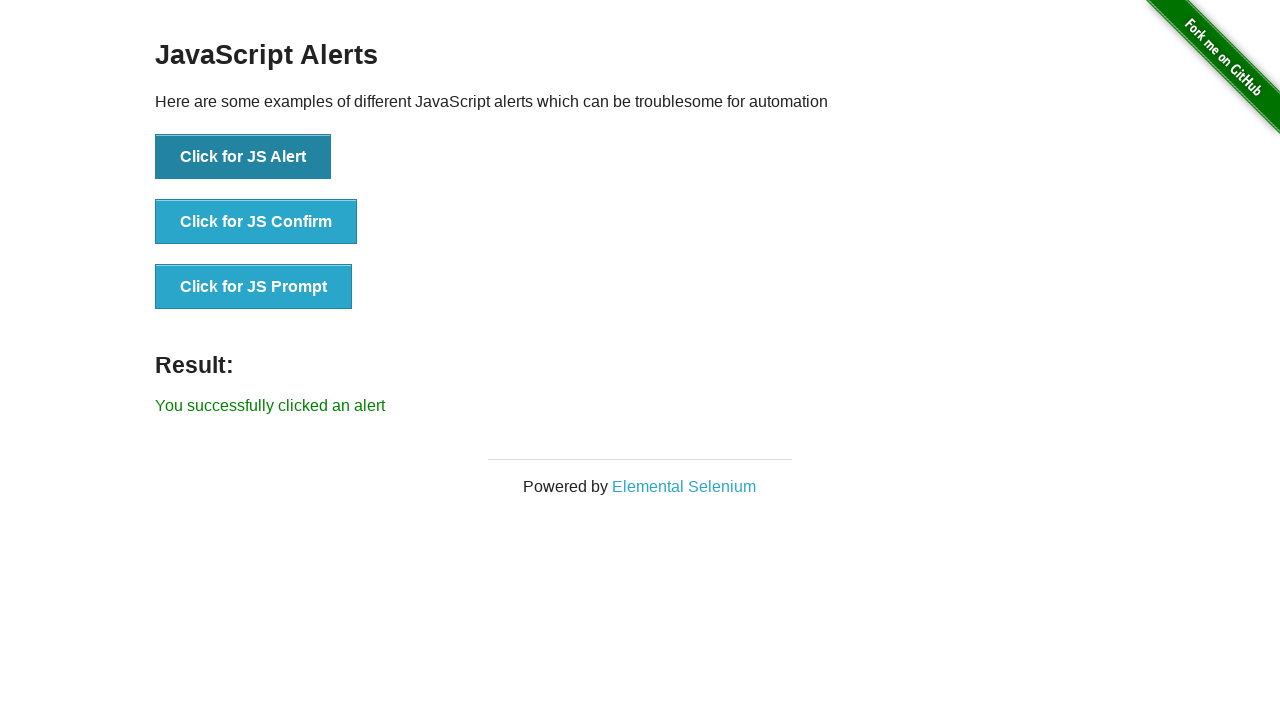

Verified success message 'You successfully clicked an alert' is displayed
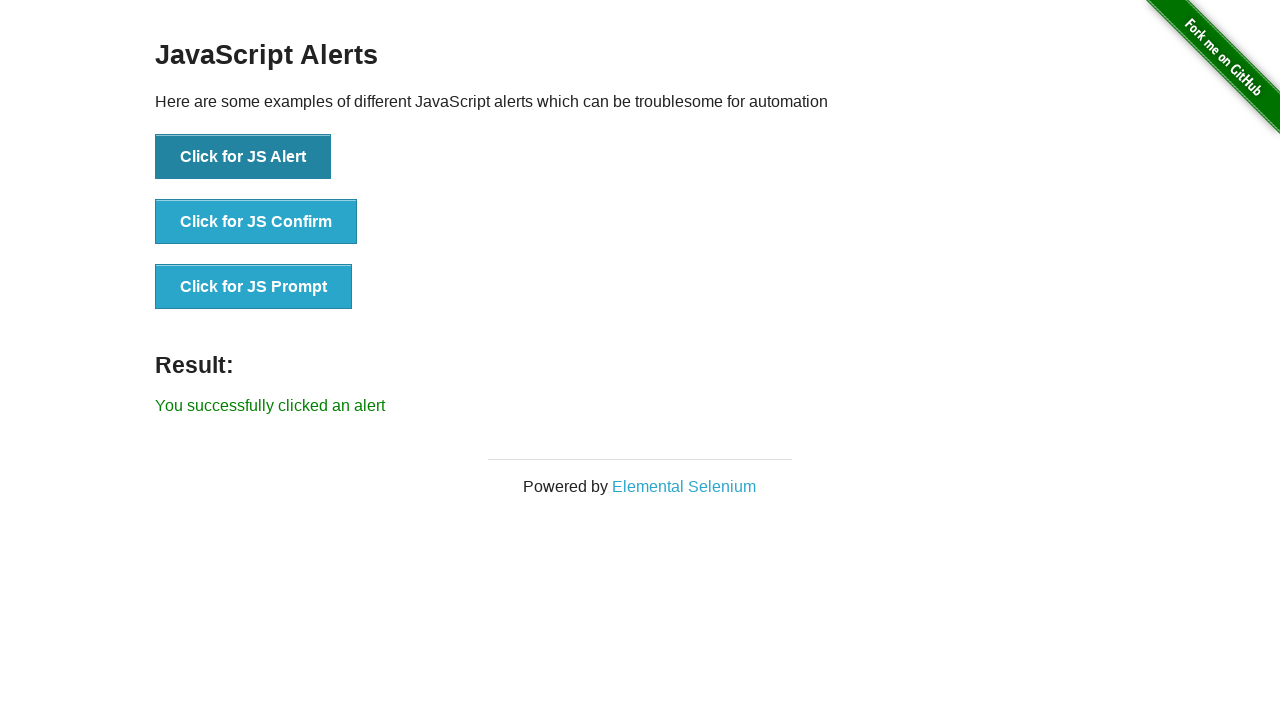

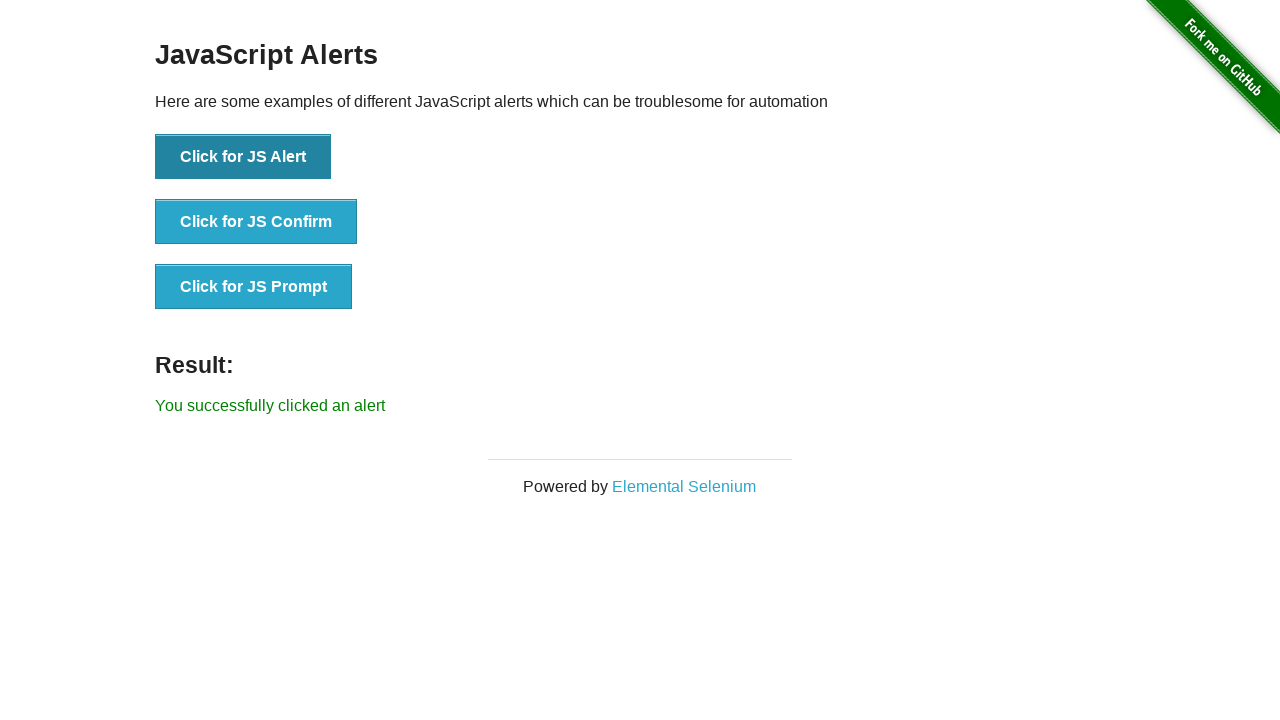